Navigates to the Demoblaze e-commerce demo website and maximizes the browser window

Starting URL: https://demoblaze.com

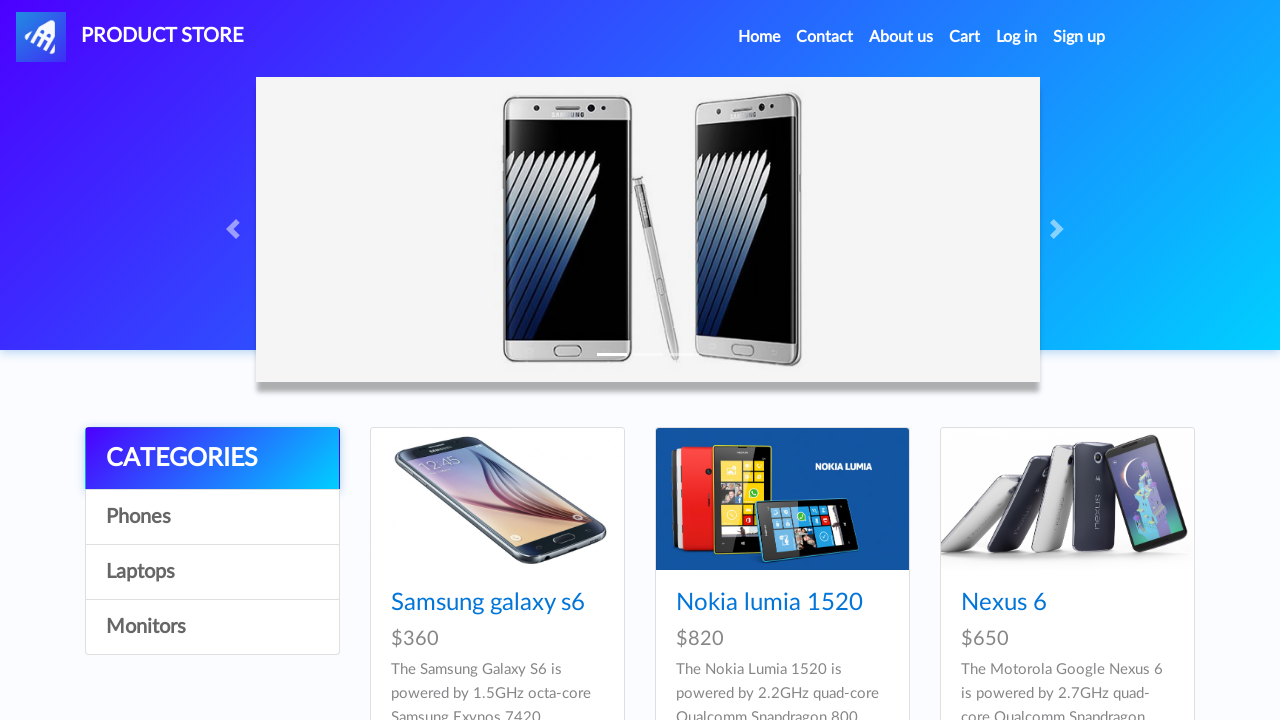

Waited for page DOM to load
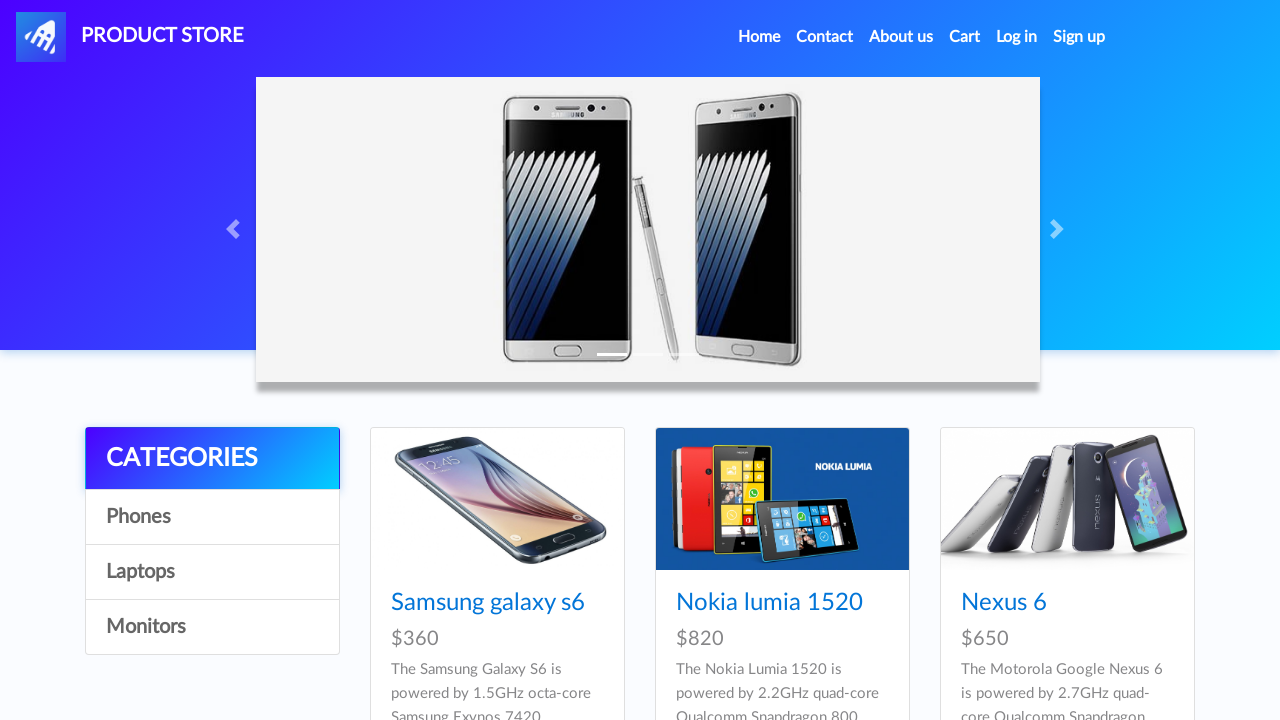

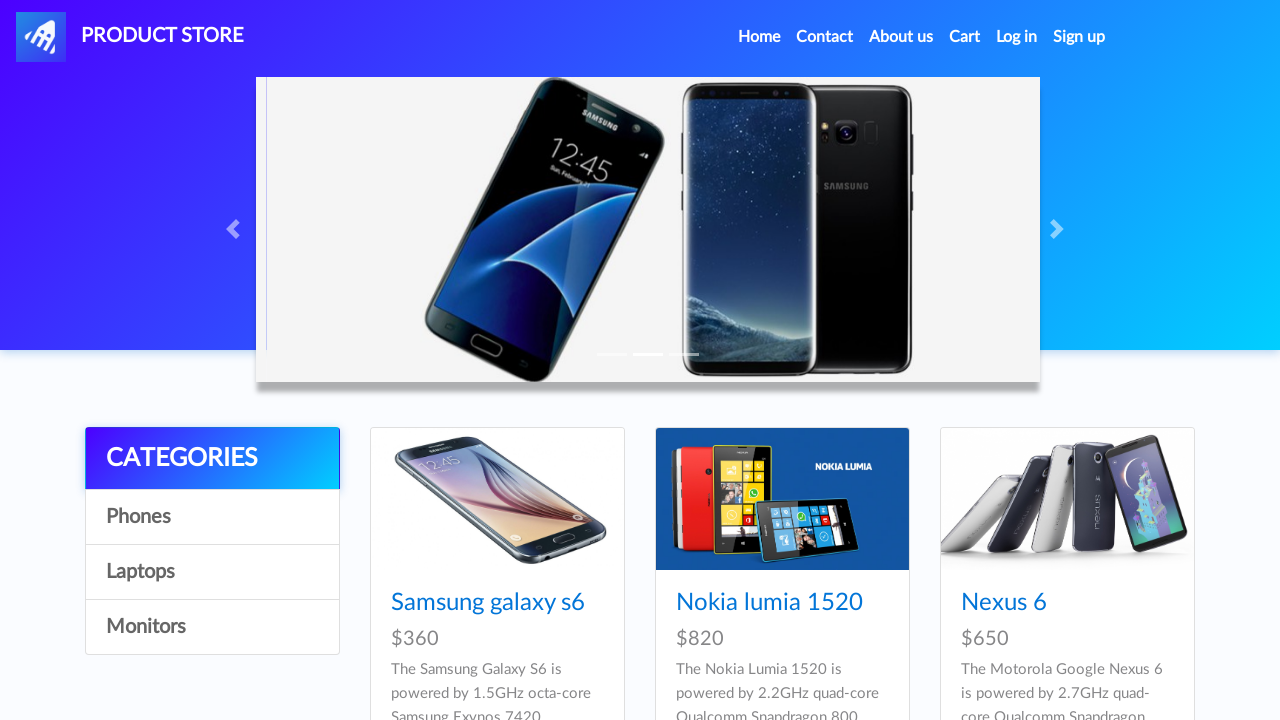